Tests drag and drop functionality by dragging element A to element B's position

Starting URL: https://the-internet.herokuapp.com/drag_and_drop

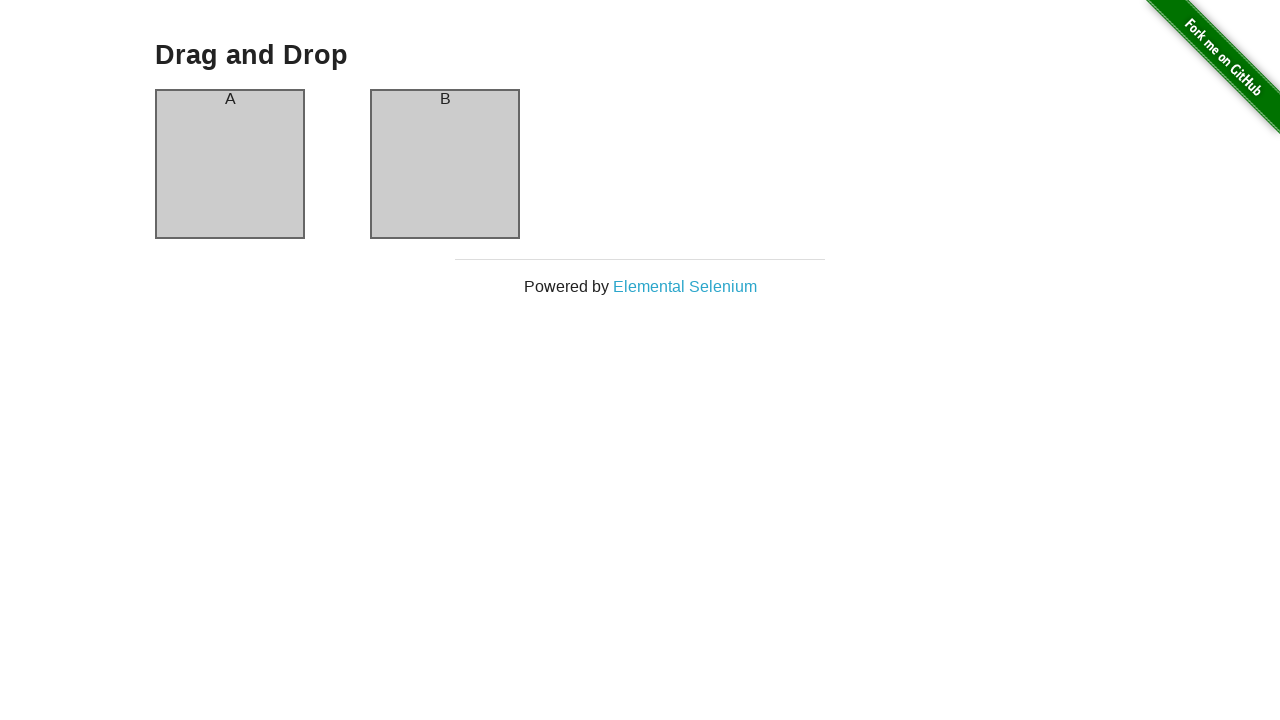

Located element A for drag and drop
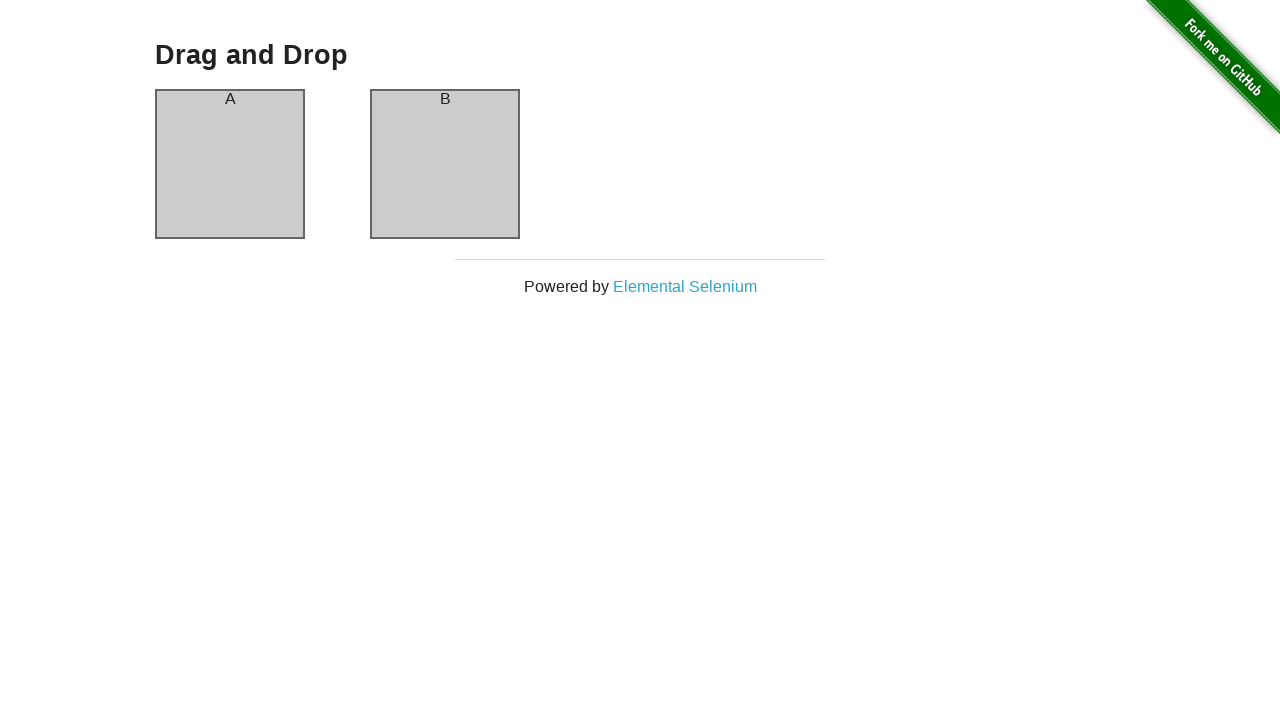

Located element B for drag and drop
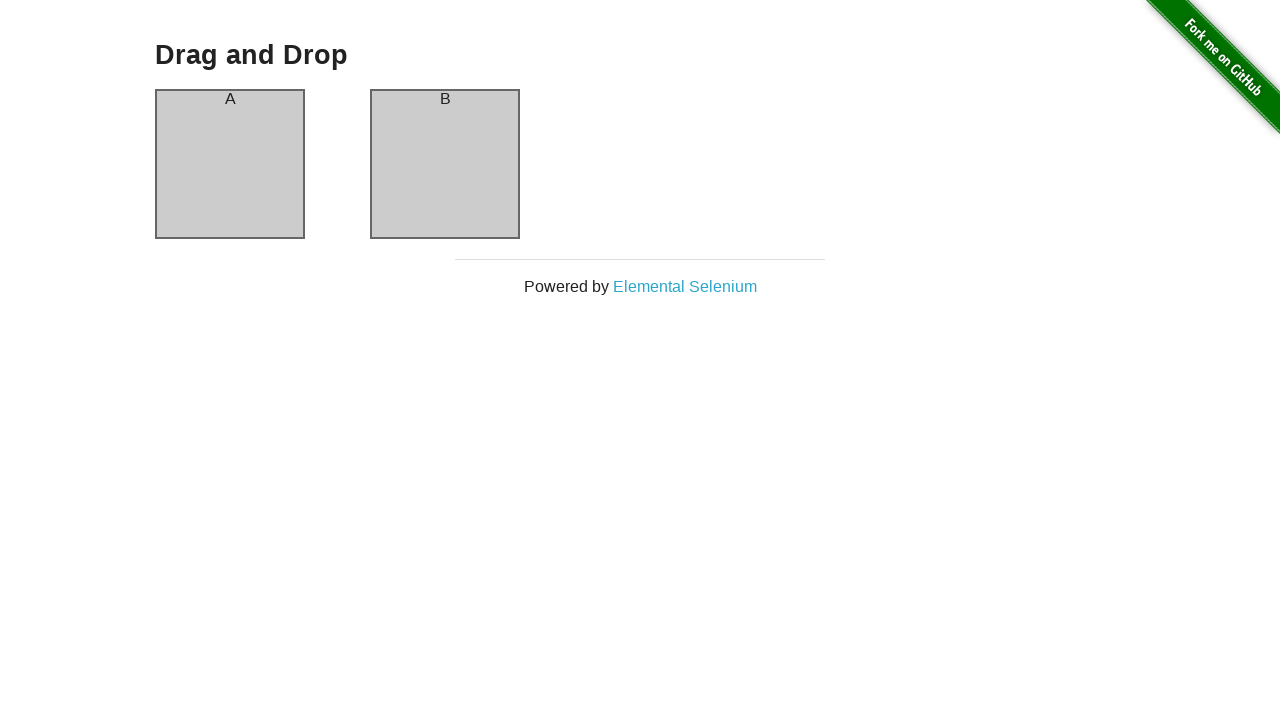

Element A is visible and ready
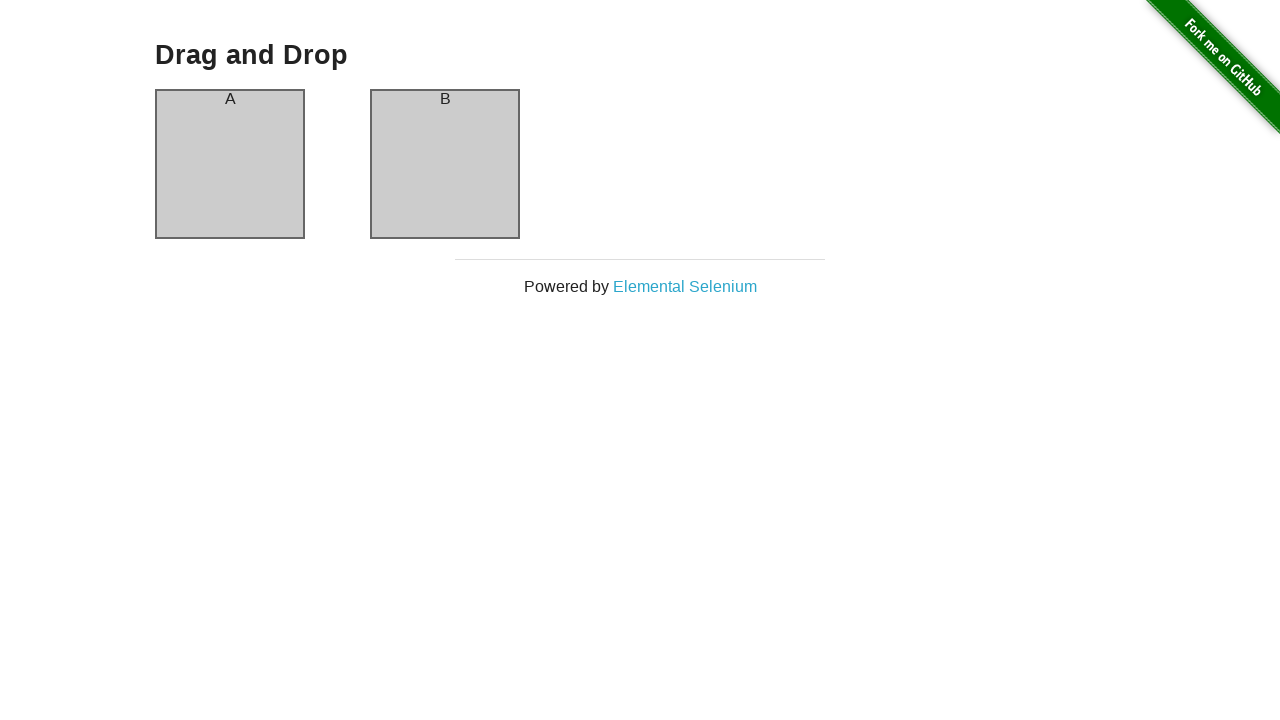

Element B is visible and ready
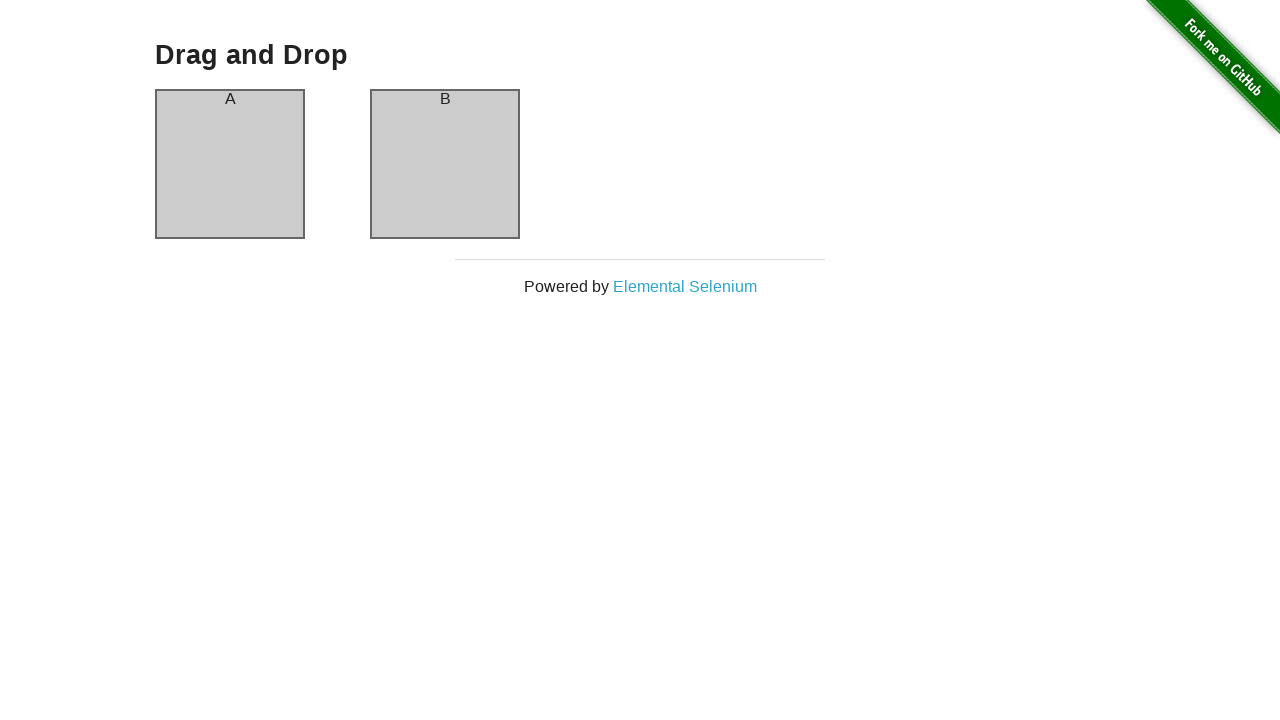

Dragged element A to element B position at (445, 164)
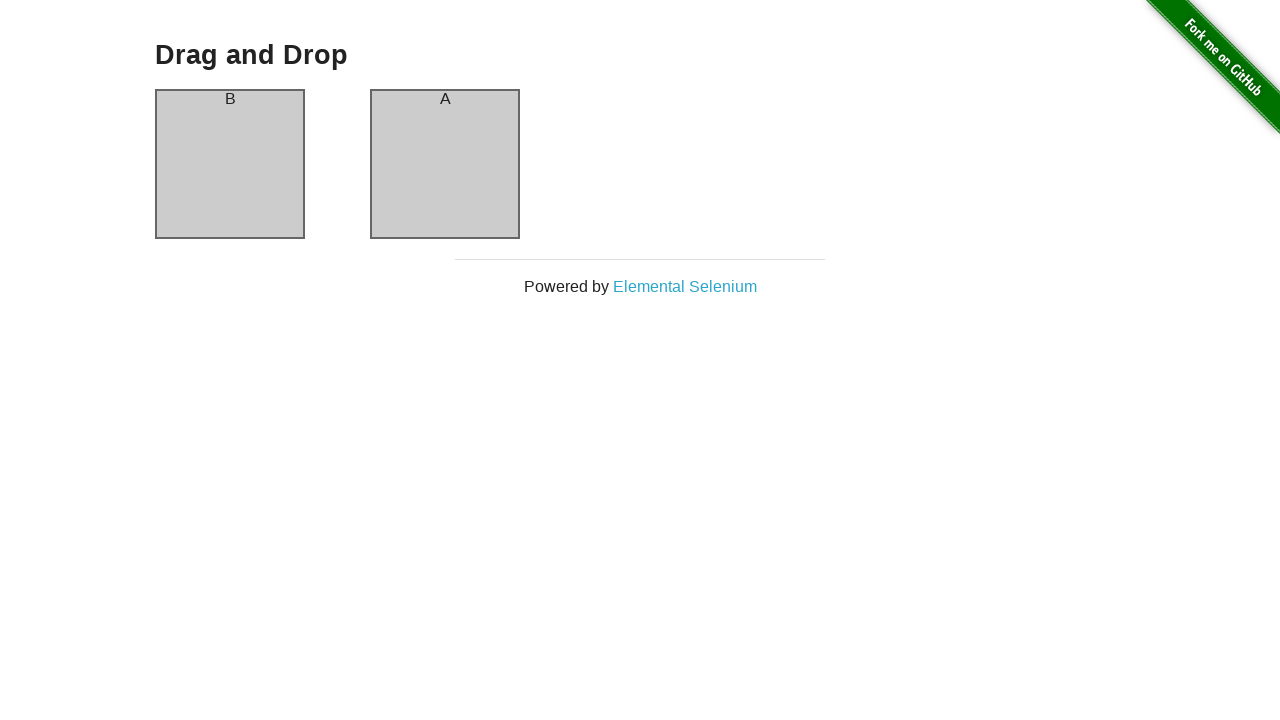

Waited 500ms for drag and drop animation to complete
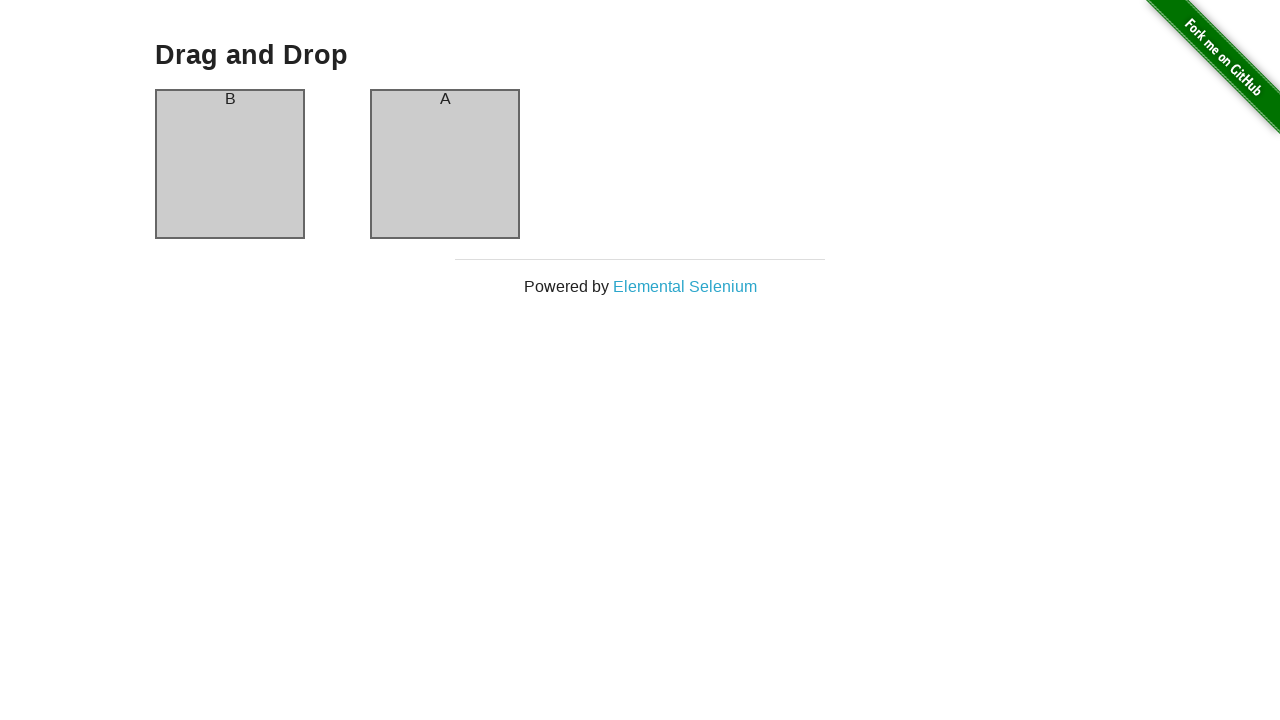

Located second column header to verify position switch
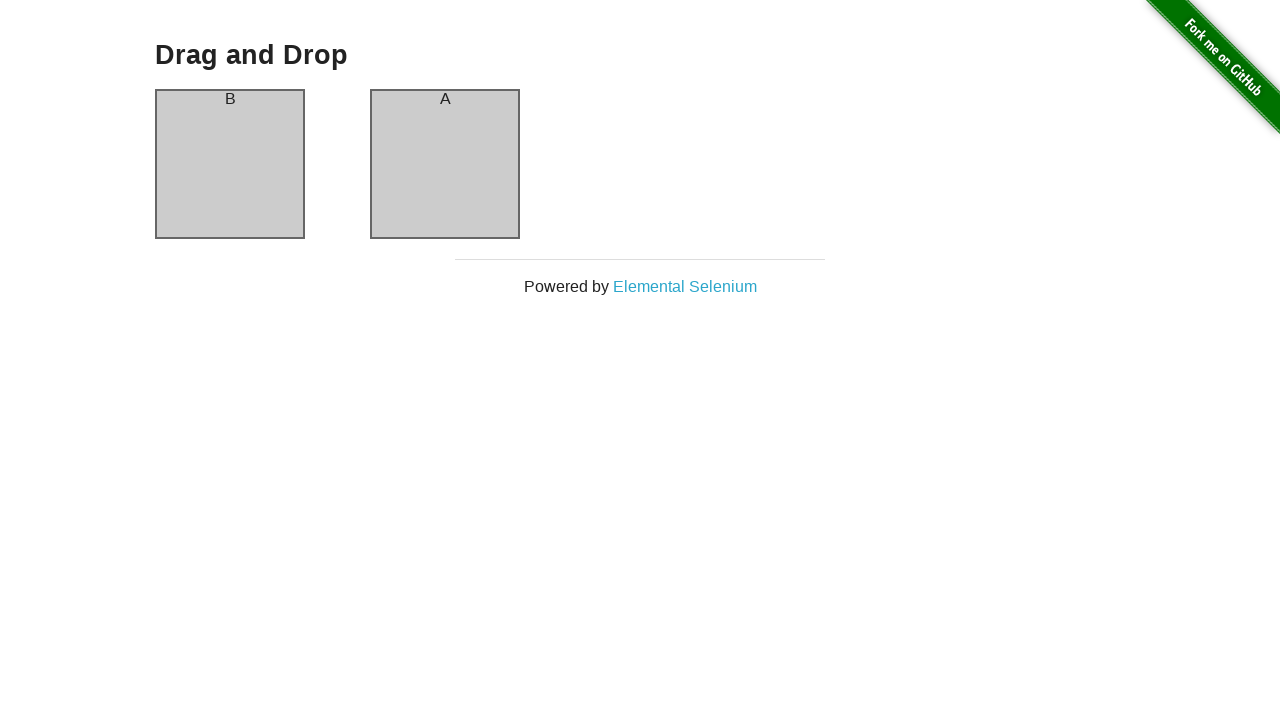

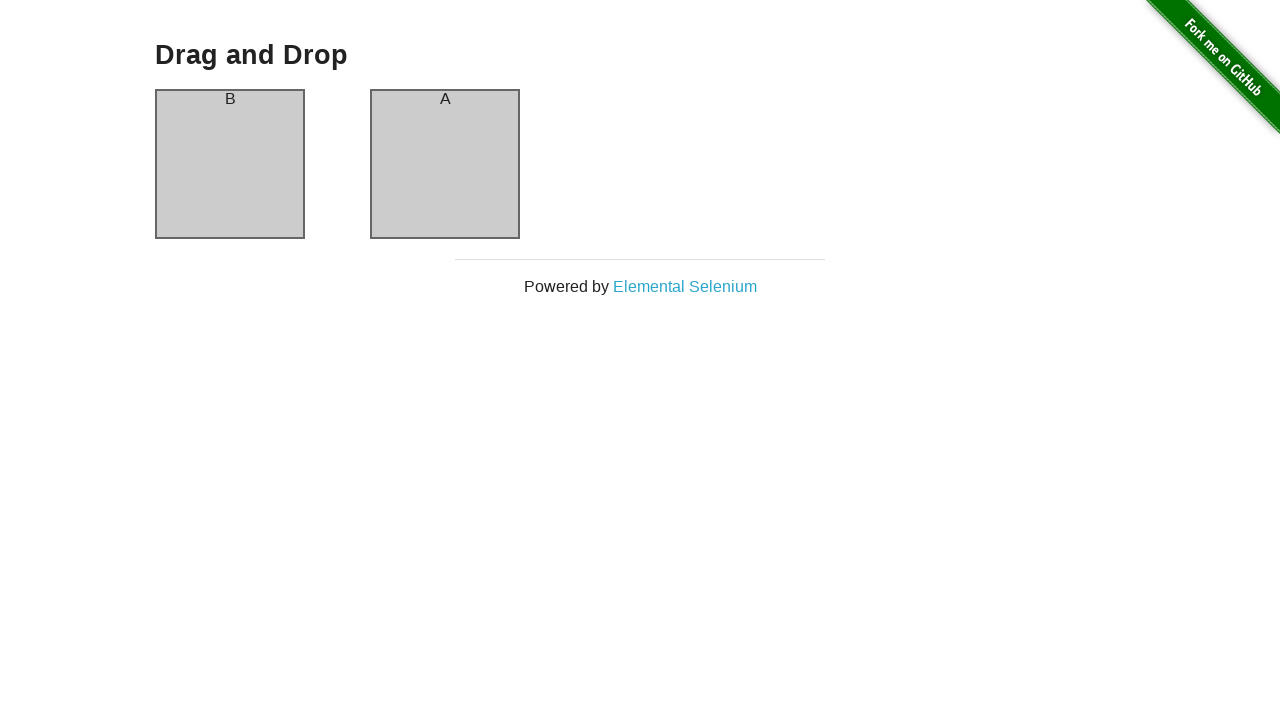